Tests sorting the Due column using semantic class-based locators on the second table with better markup.

Starting URL: http://the-internet.herokuapp.com/tables

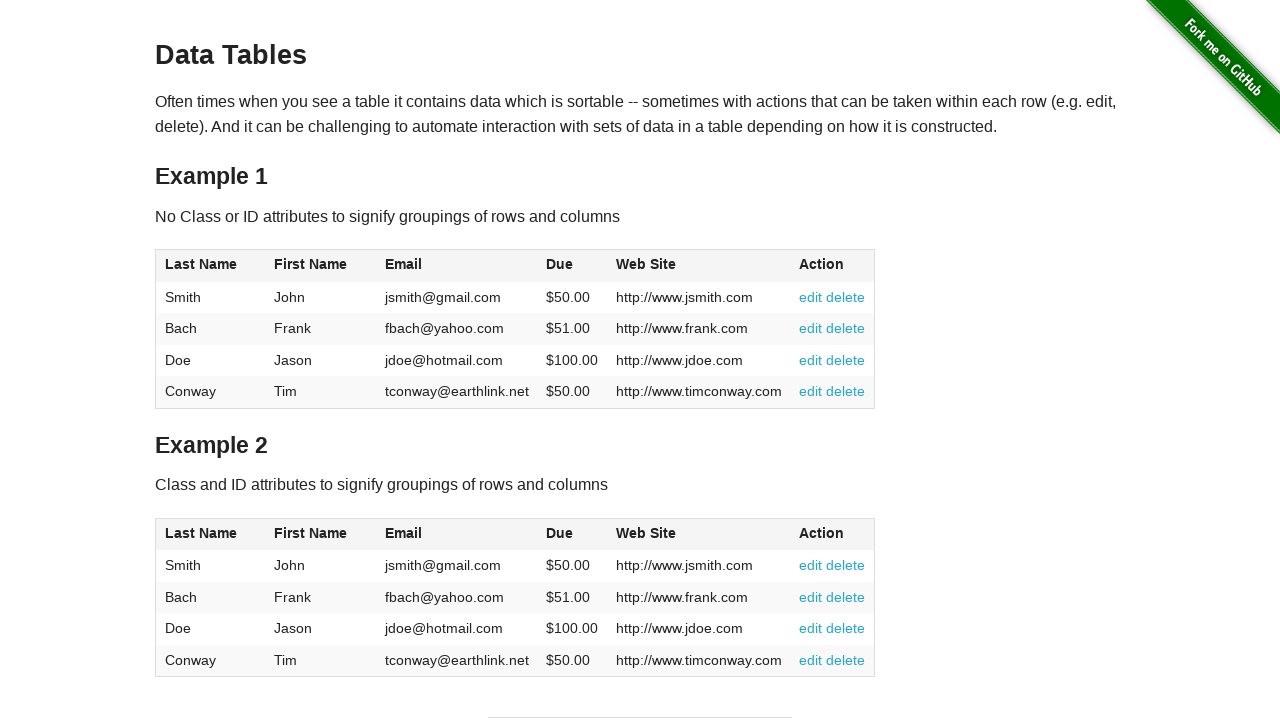

Clicked the Due column header in the second table to sort at (560, 533) on #table2 thead .dues
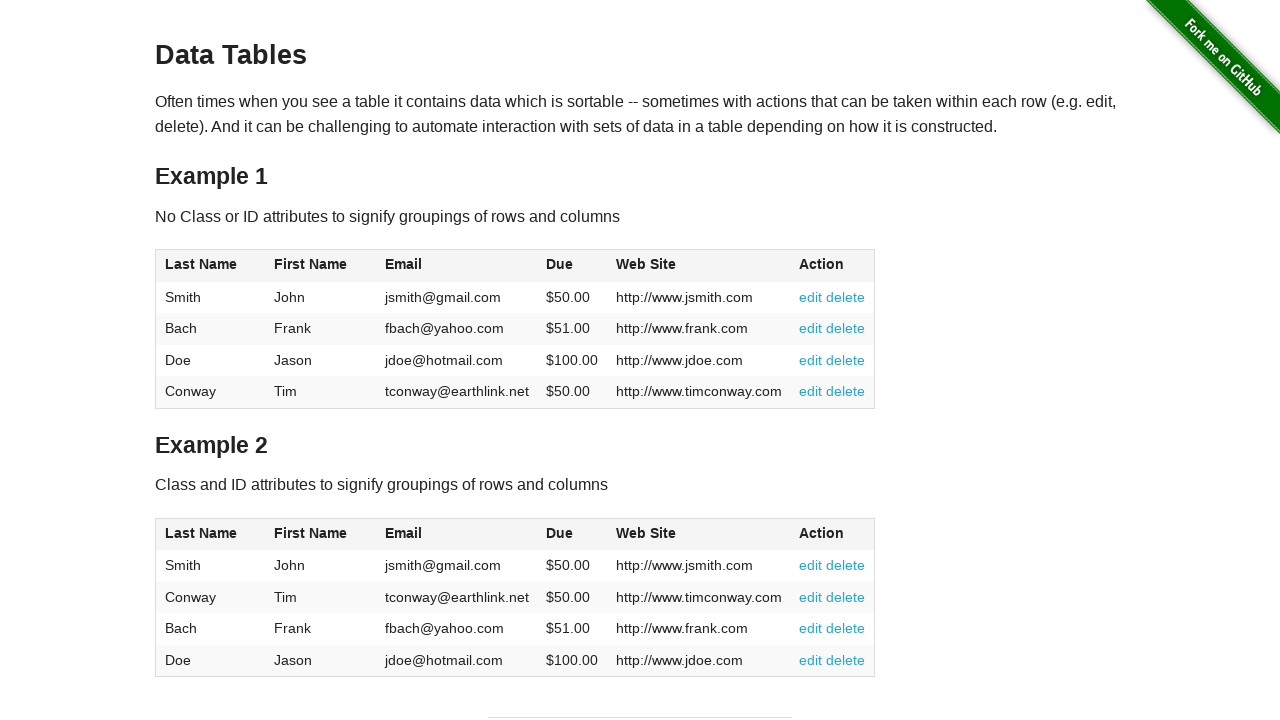

Waited for the Due column to be sorted in ascending order
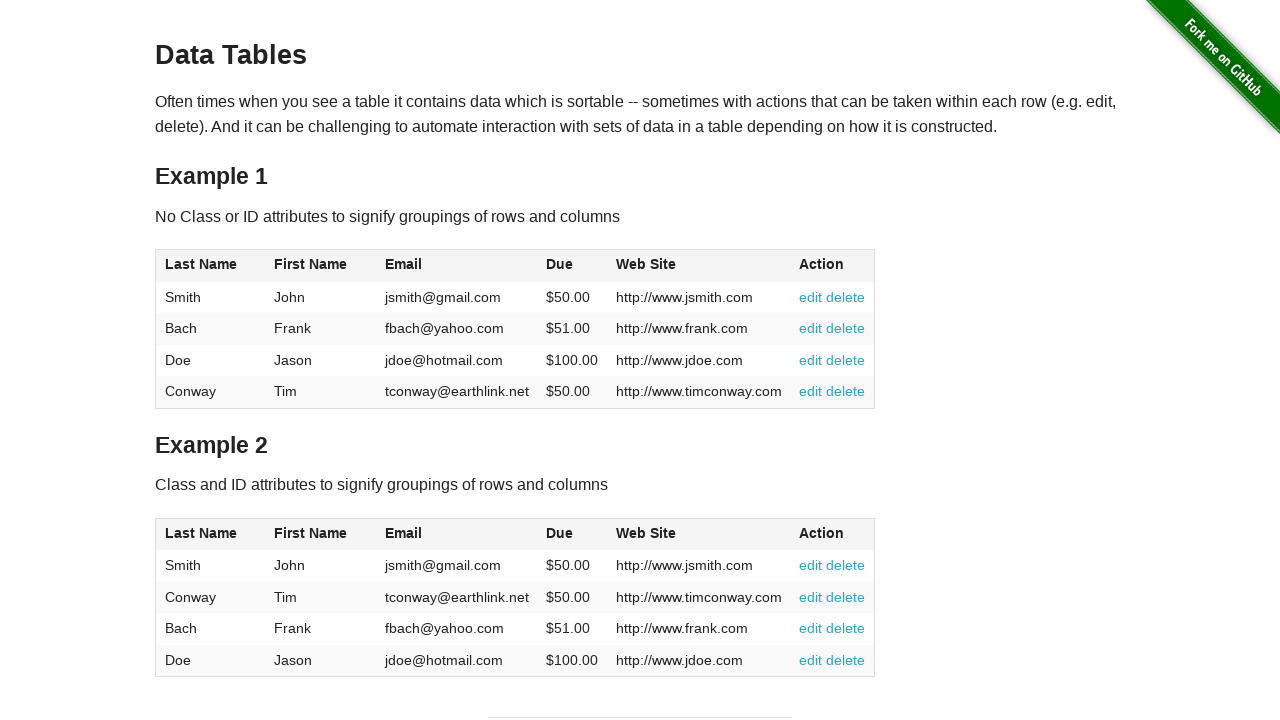

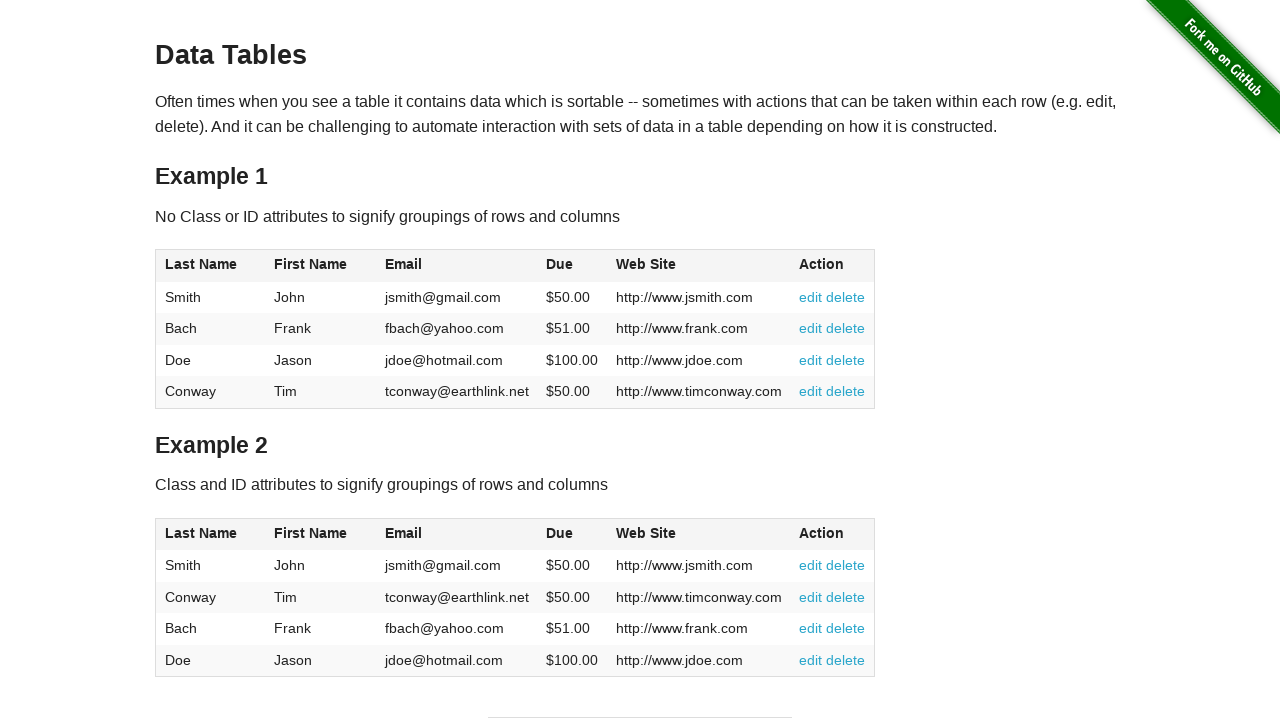